Navigates to the Asynchrony Labs homepage and verifies that primary menu links are present

Starting URL: http://www.asynchrony.com

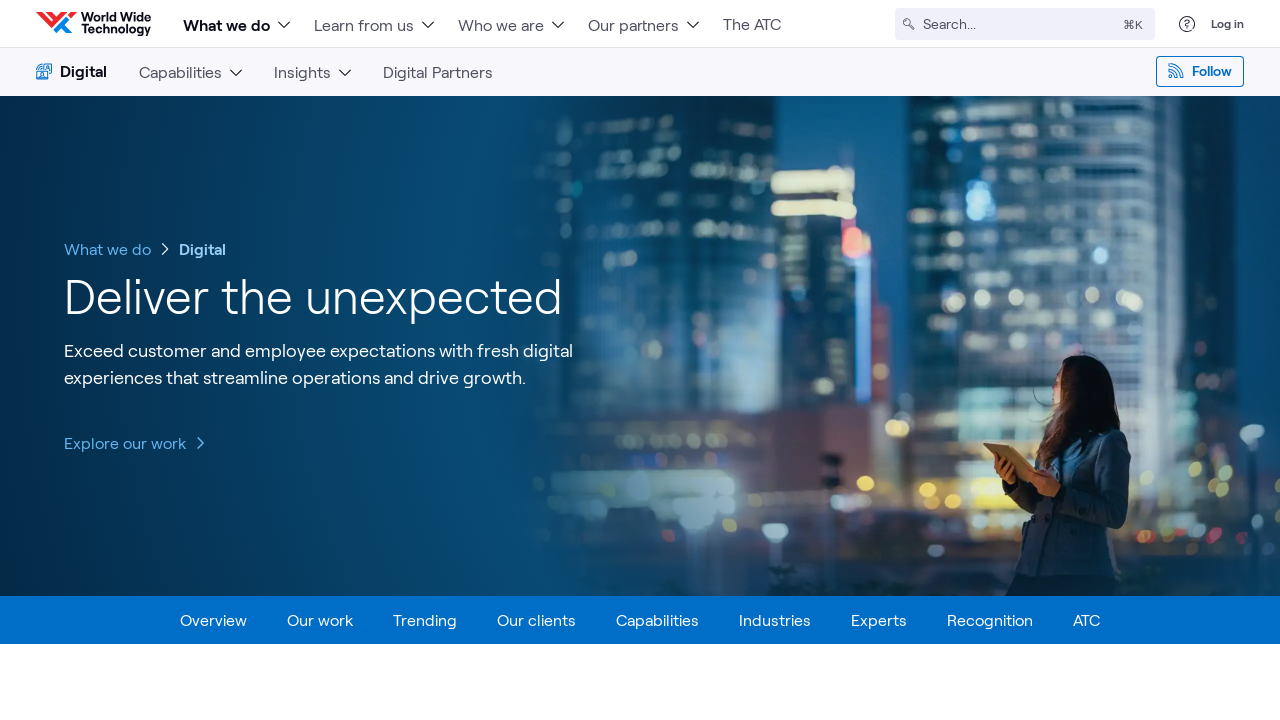

Navigated to Asynchrony Labs homepage
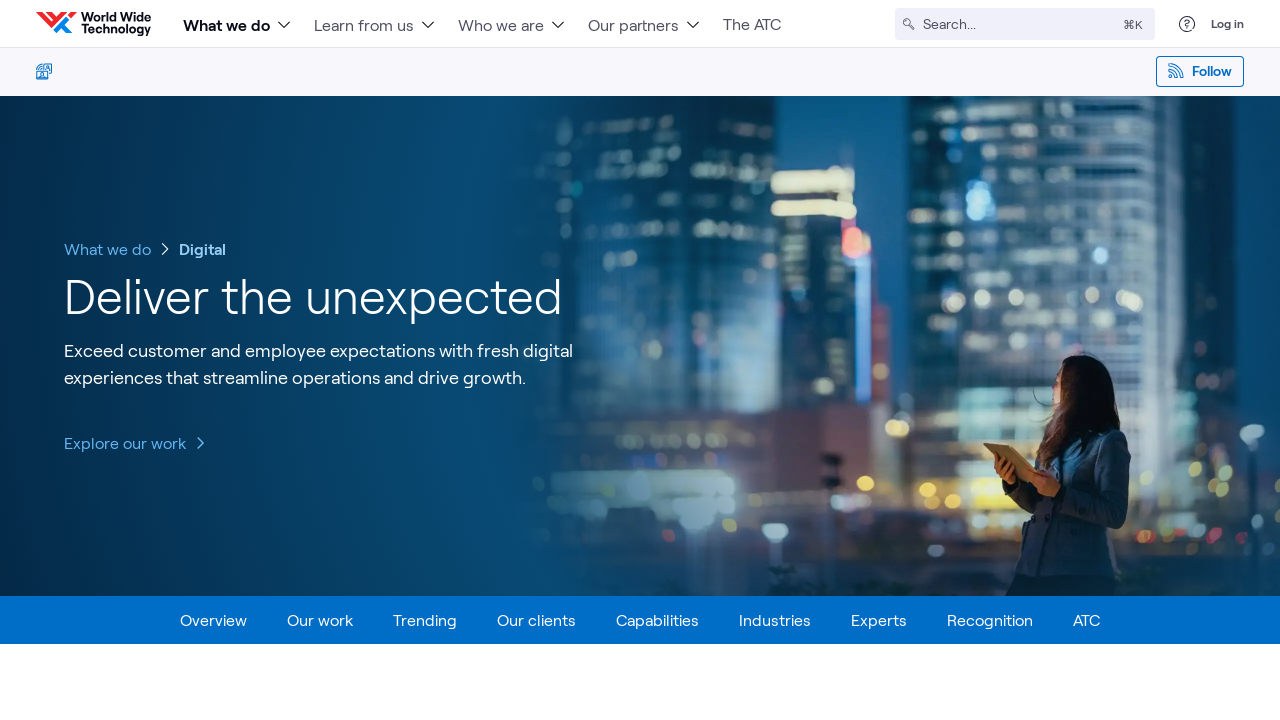

Page loaded with domcontentloaded state
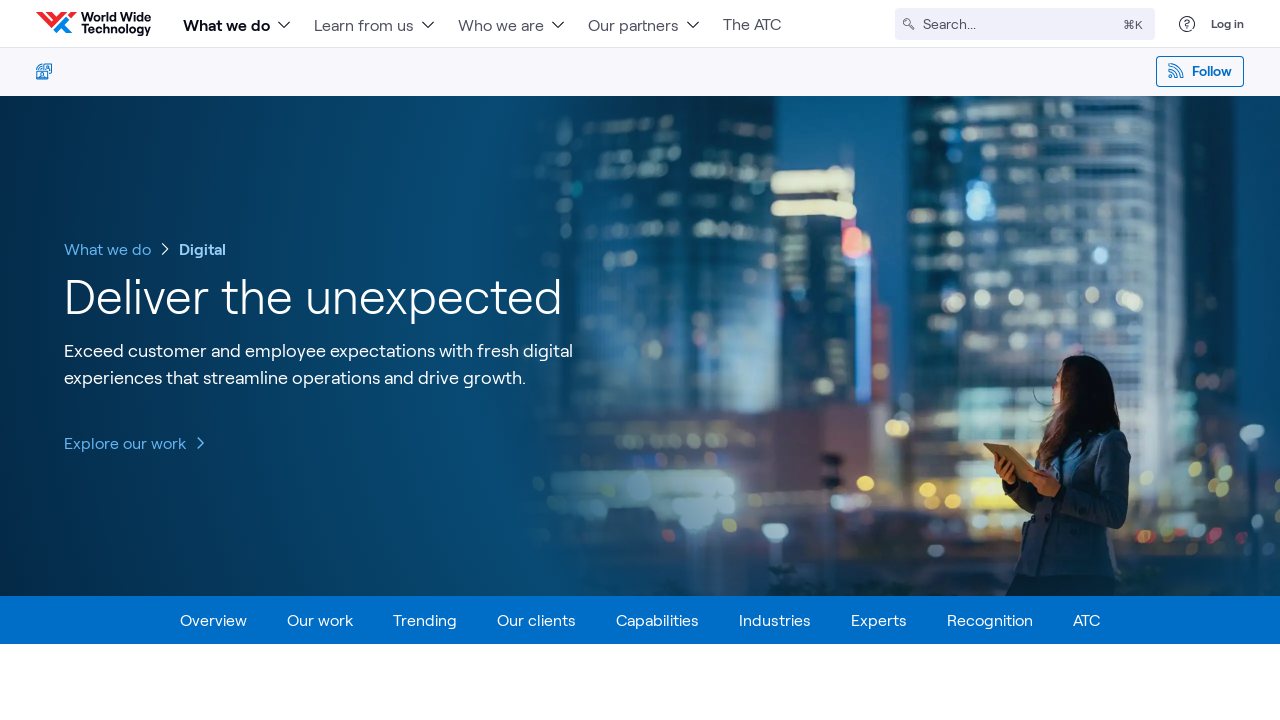

Found 0 links on the primary menu
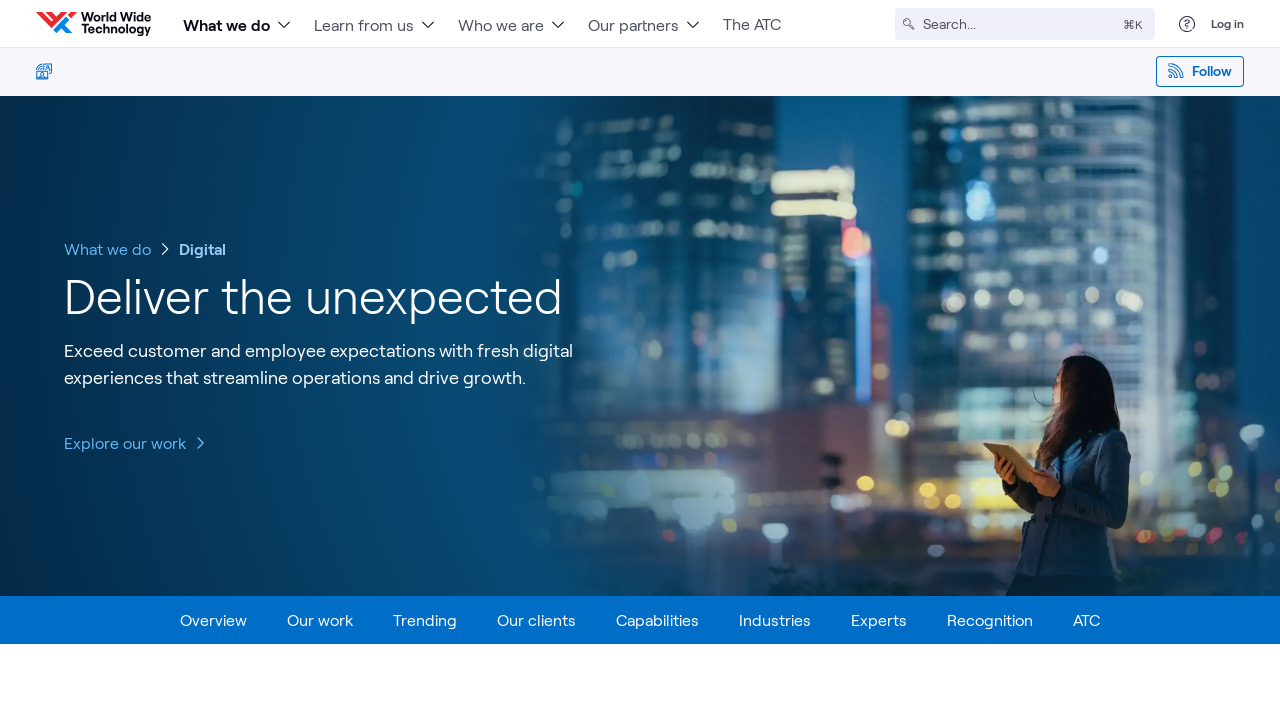

Printed primary menu link count
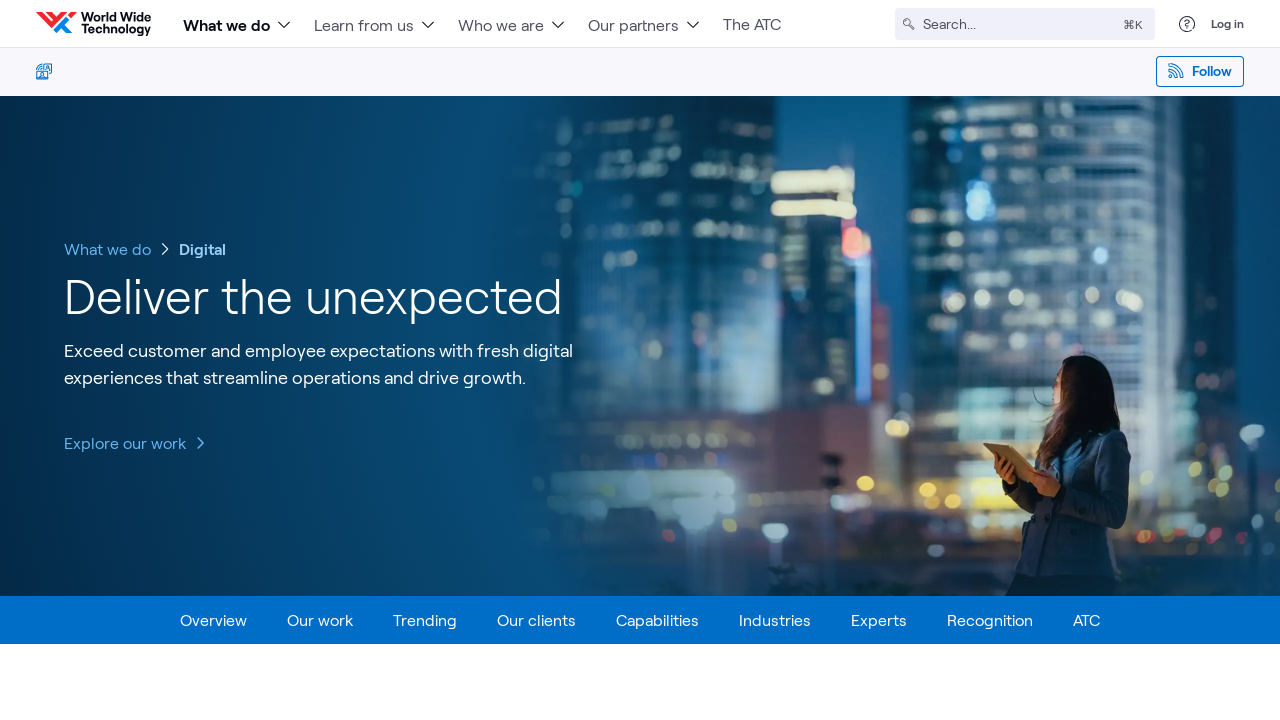

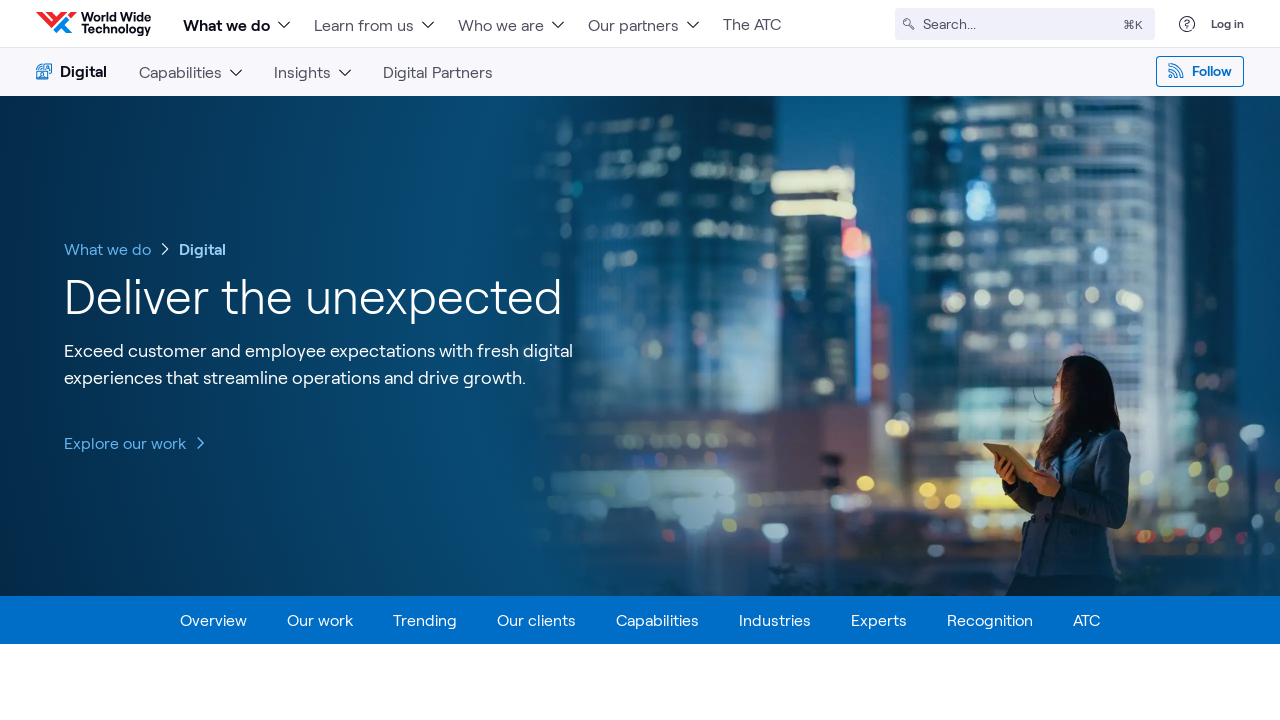